Tests a practice checkbox form by filling in name and comment fields, selecting accommodation type, checking meal options, and submitting the form.

Starting URL: https://rori4.github.io/selenium-practice/#/pages/practice/checkbox-form

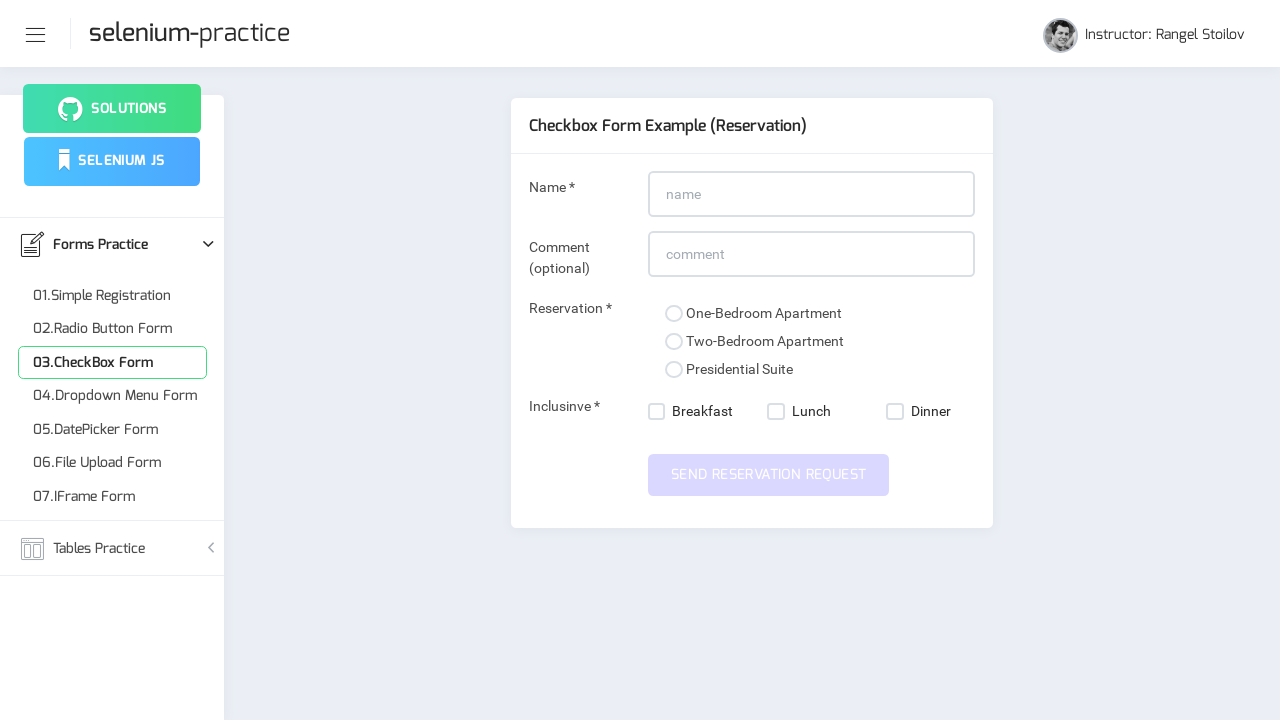

Filled name field with 'Tejal' on #name
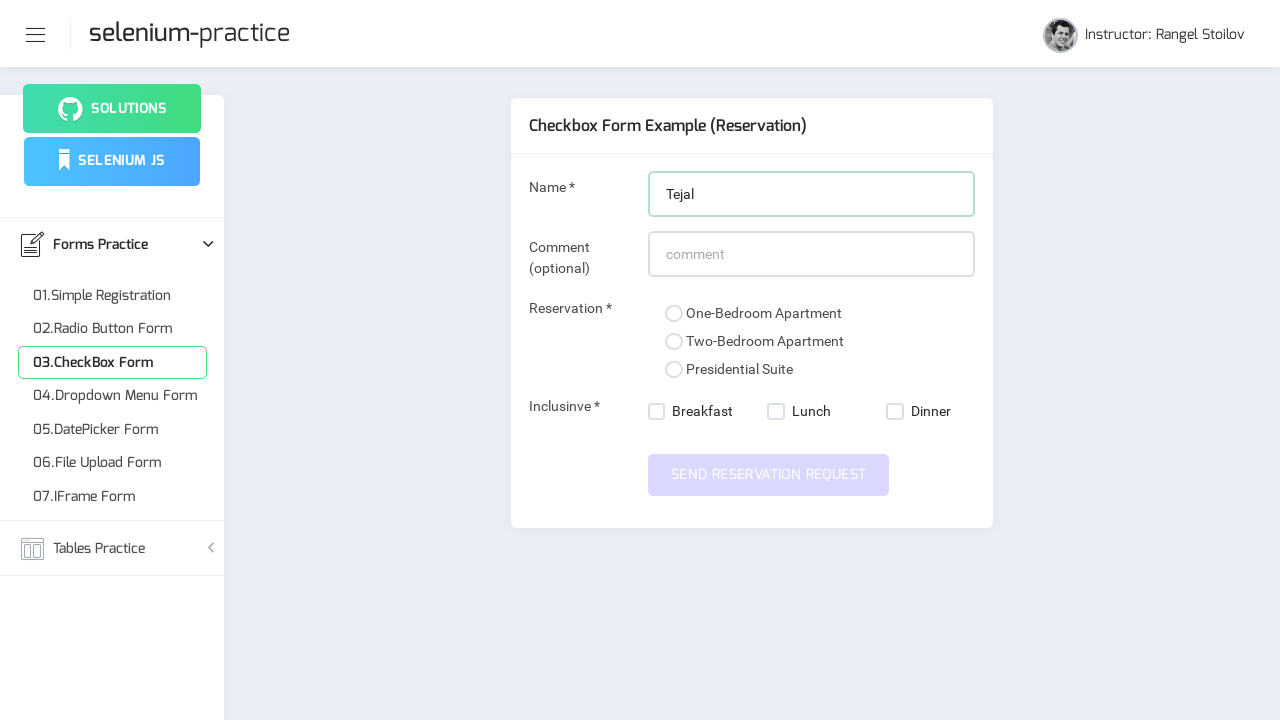

Filled comment field with 'Optional' on #comment
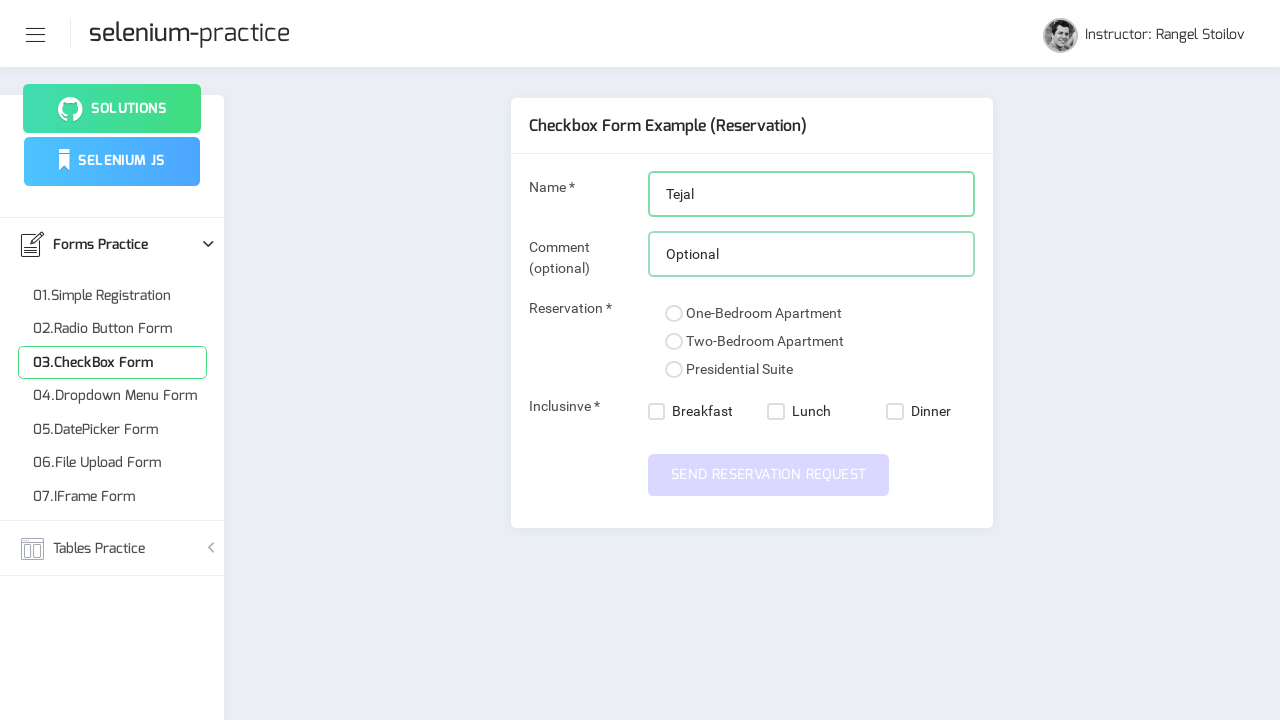

Selected one-bed apartment accommodation option at (674, 314) on xpath=//input[@value='one-bed-appartment']/following-sibling::span
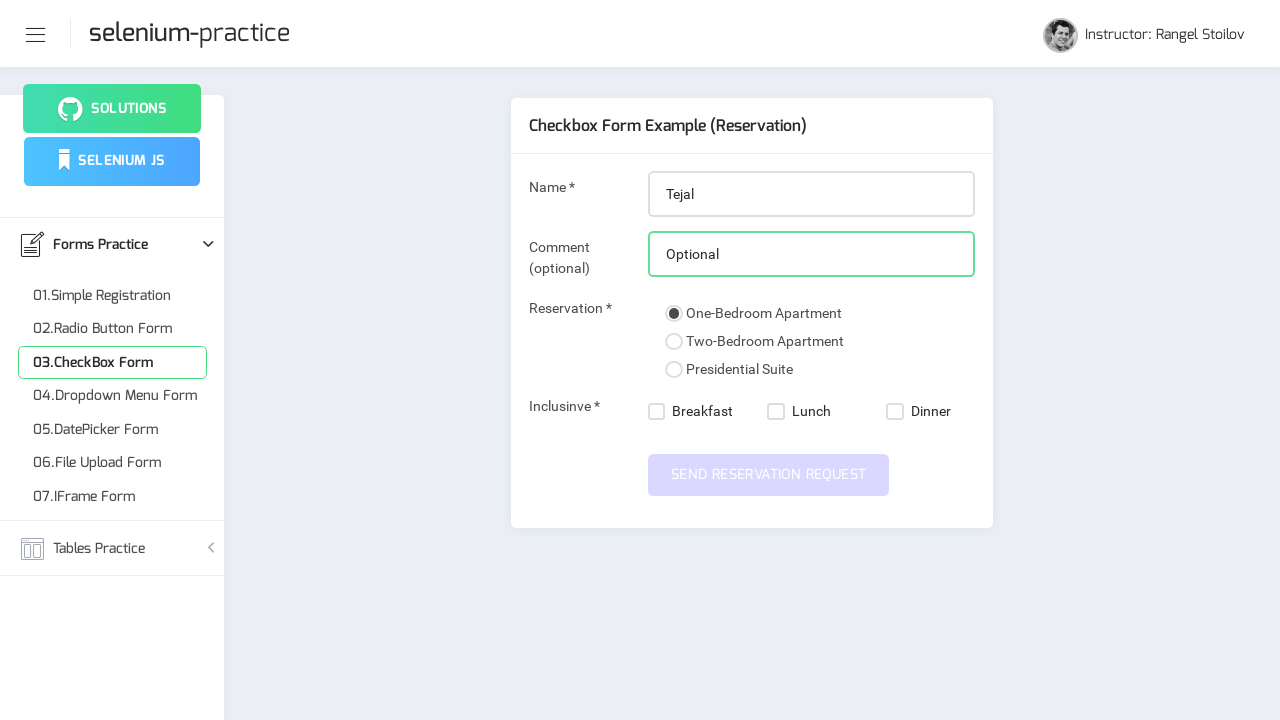

Checked the first meal option checkbox at (657, 412) on xpath=//input[@type='checkbox']/following-sibling::span
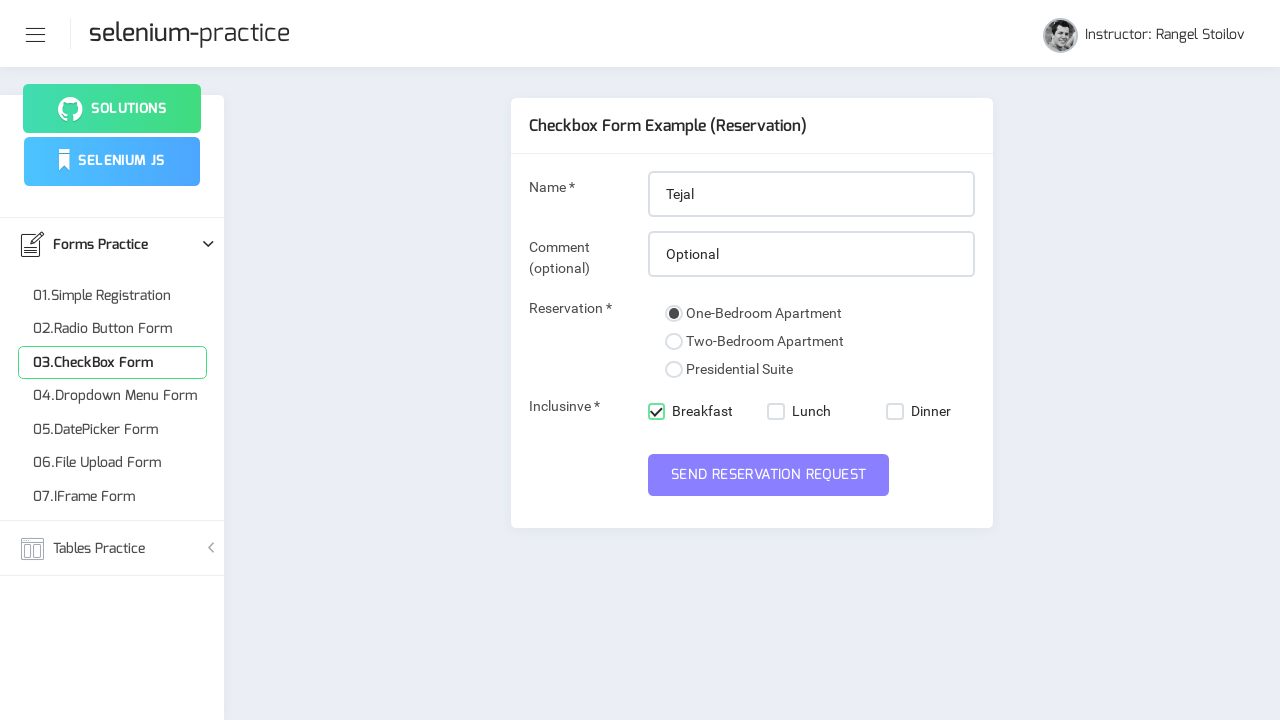

Selected dinner meal option at (895, 412) on xpath=//nb-checkbox[@value='dinner']//input[@type='checkbox']/following-sibling:
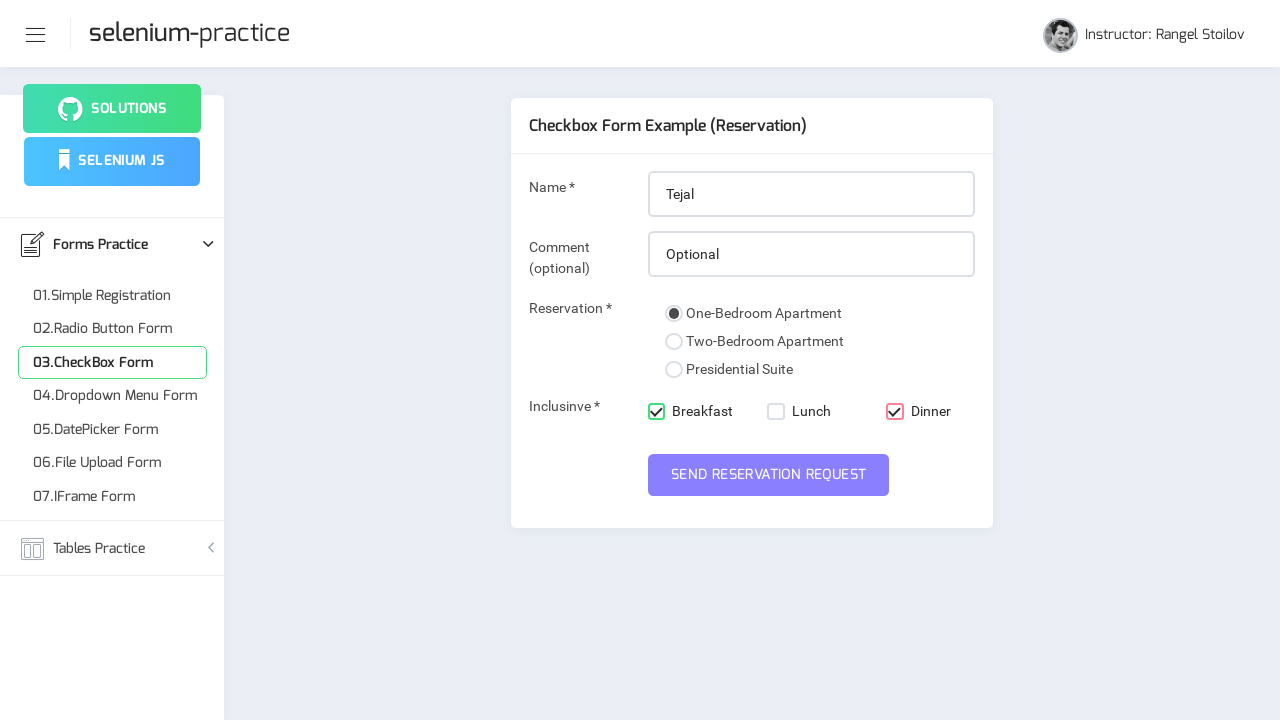

Submitted the checkbox form at (769, 475) on [name='submit']
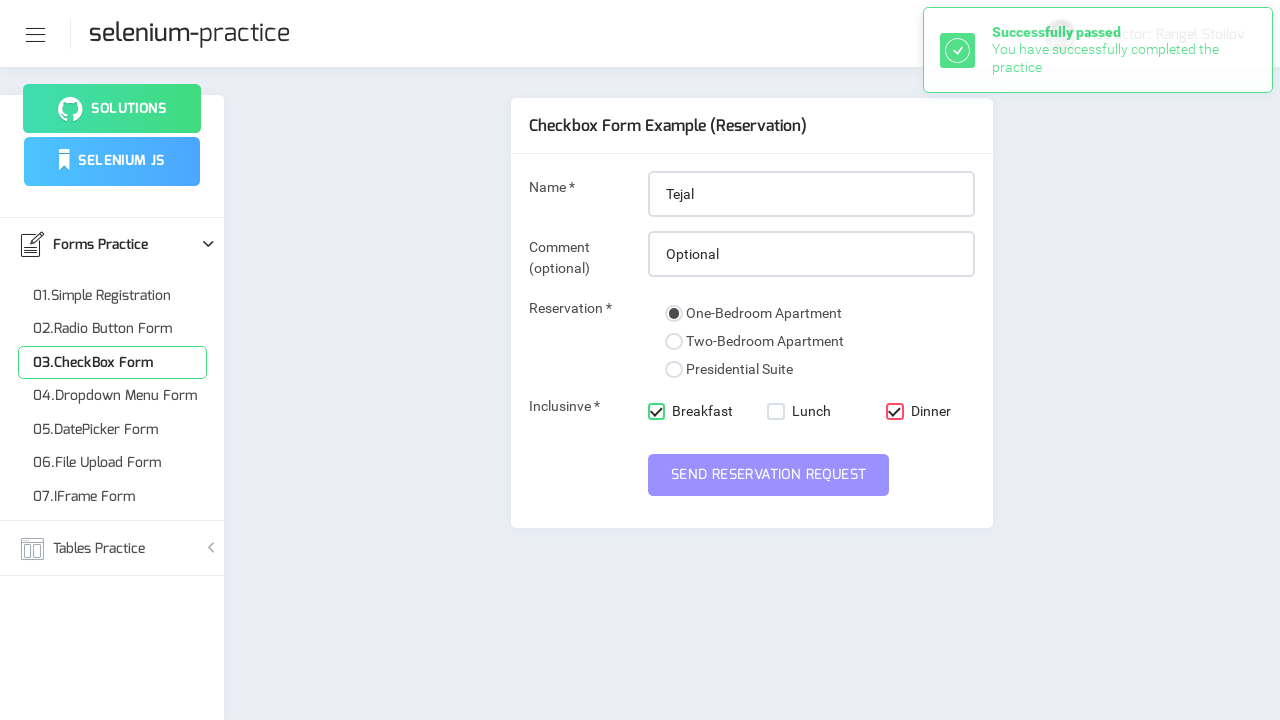

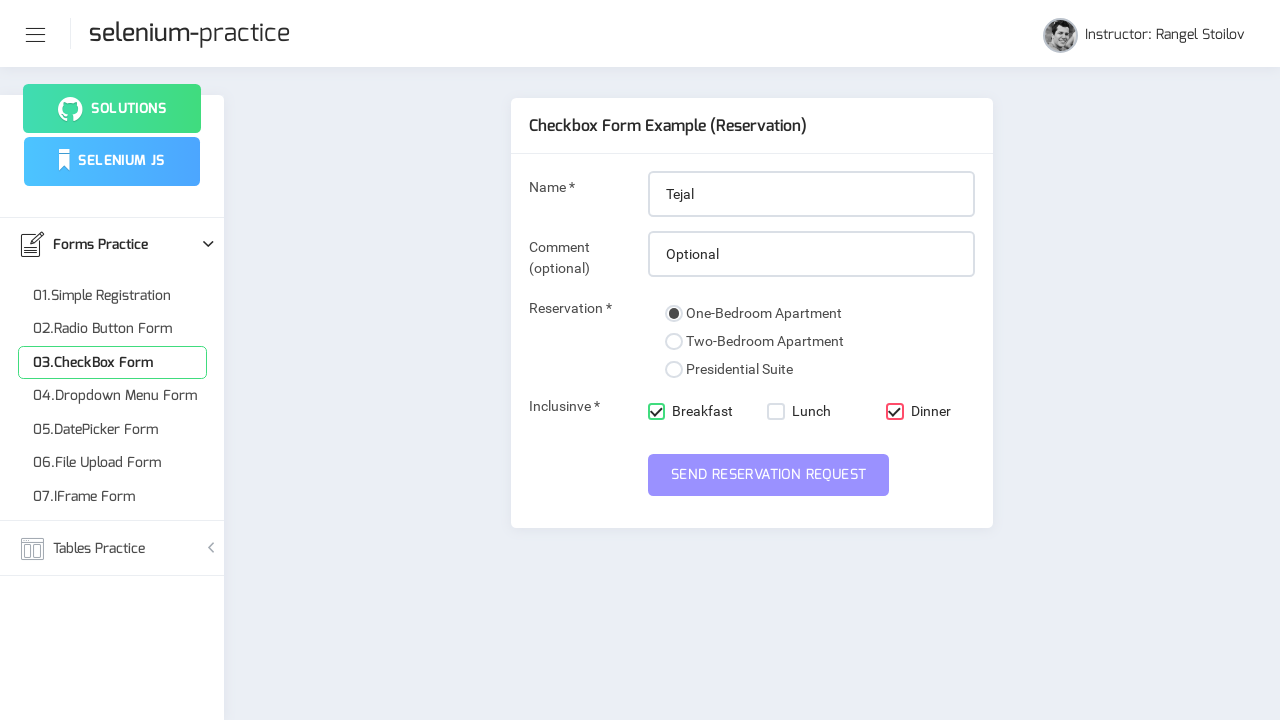